Tests element visibility by filling in email and education text fields and clicking the under 18 radio button on a basic form.

Starting URL: https://automationfc.github.io/basic-form/index.html

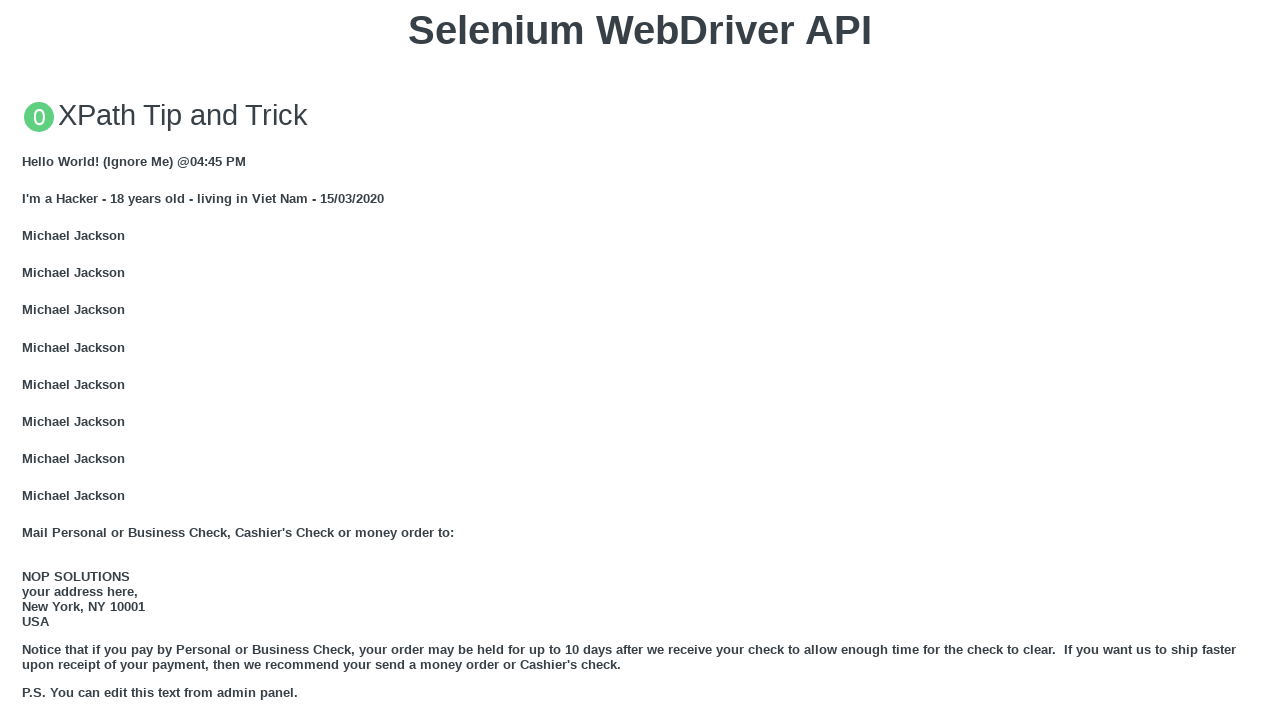

Filled email text field with 'Automation Testing' on input#mail
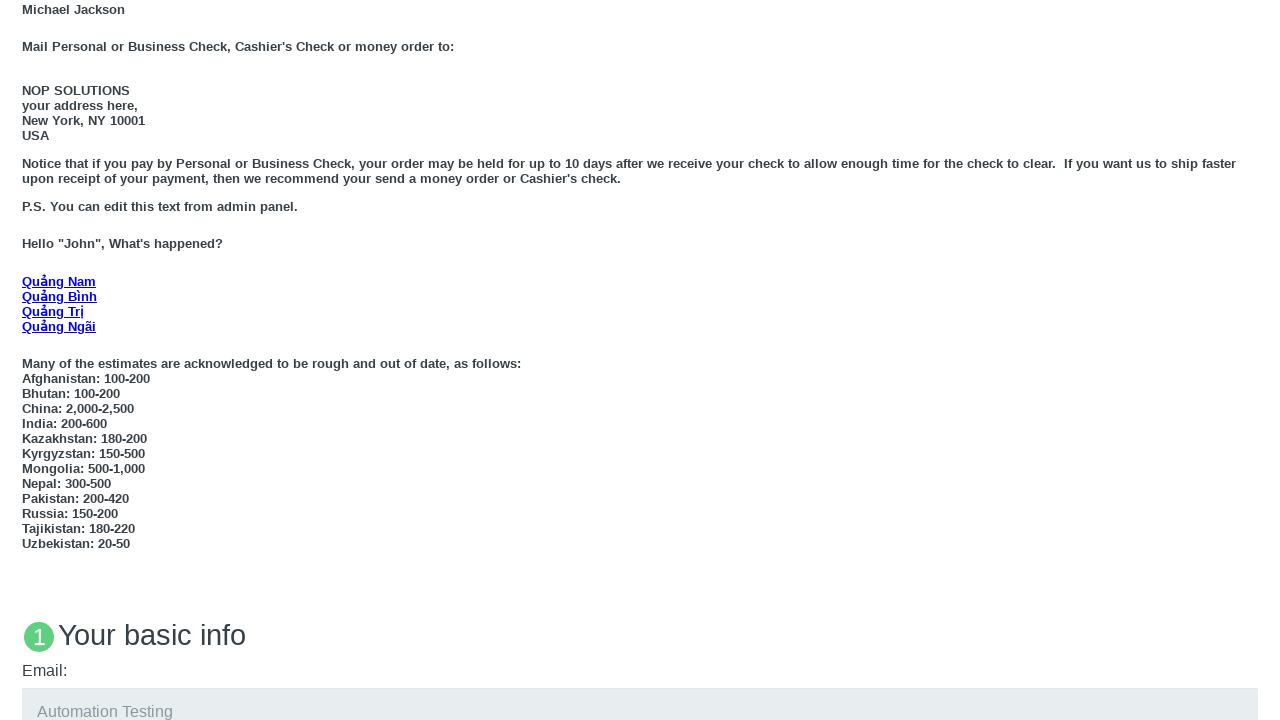

Clicked 'Under 18' radio button at (28, 360) on input#under_18
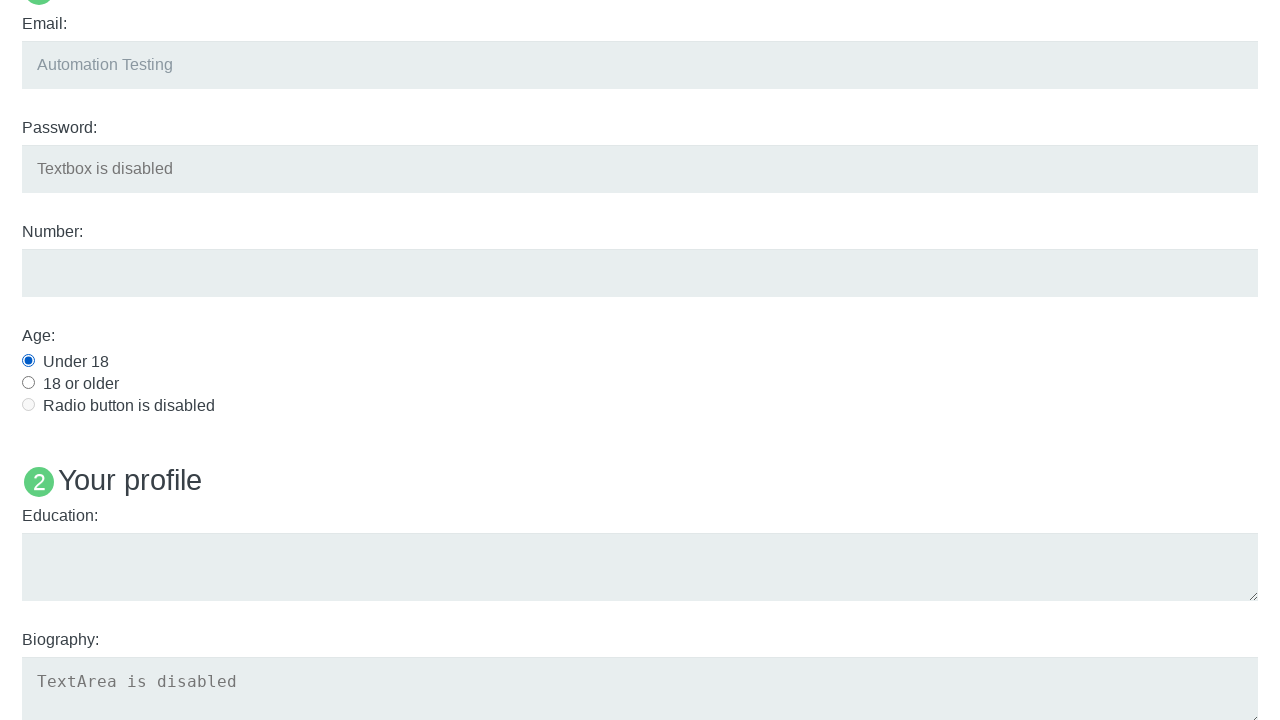

Filled education text area with 'Automation Testing' on textarea#edu
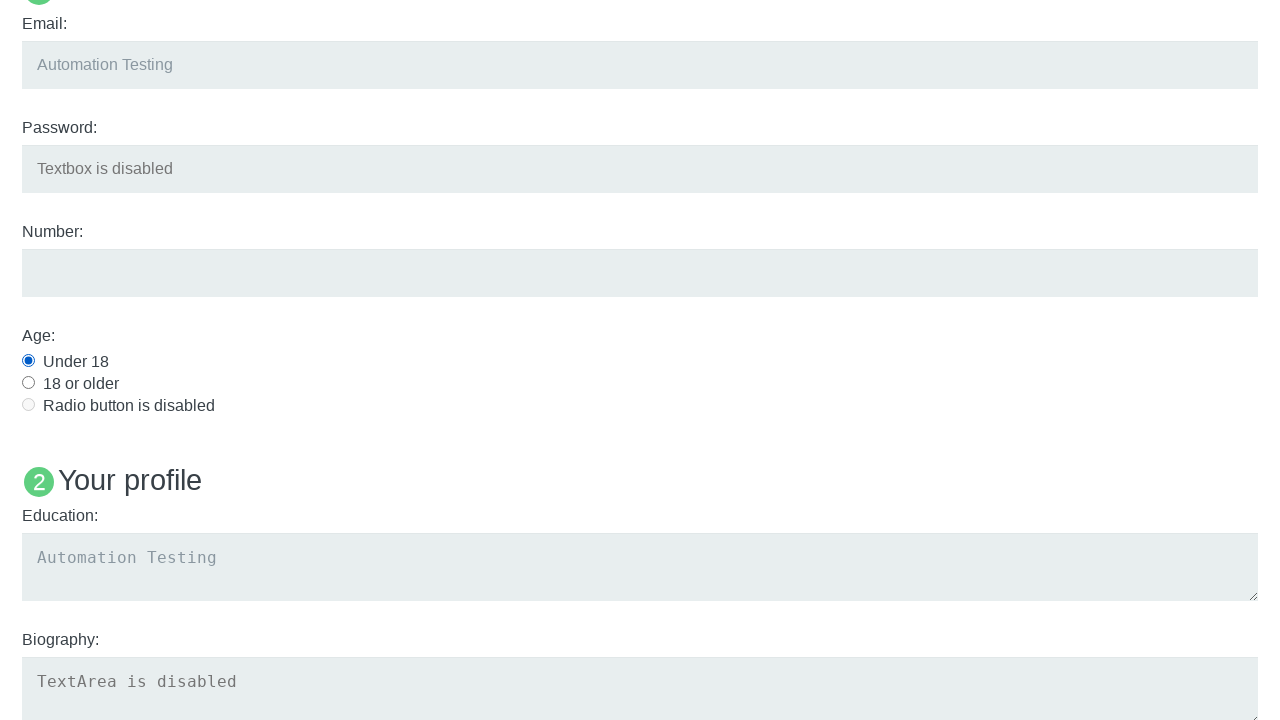

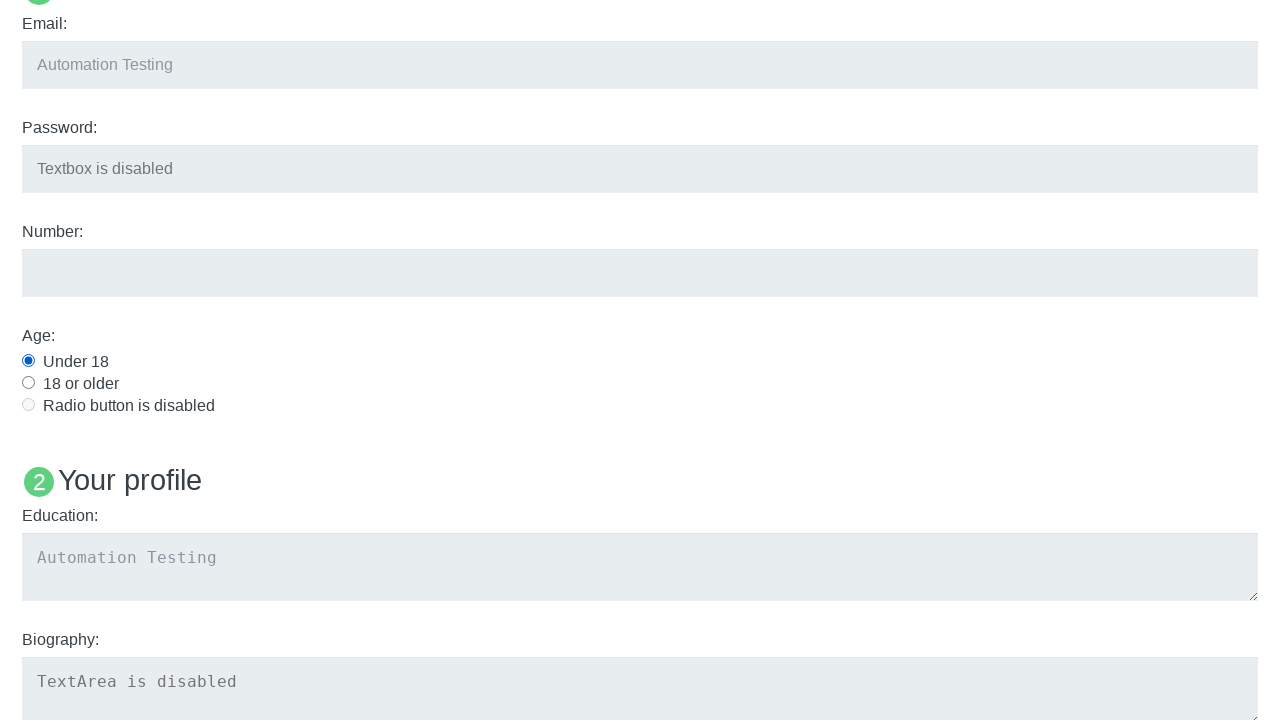